Drags a price slider element horizontally by 100 pixels

Starting URL: http://omayo.blogspot.com/p/page3.html

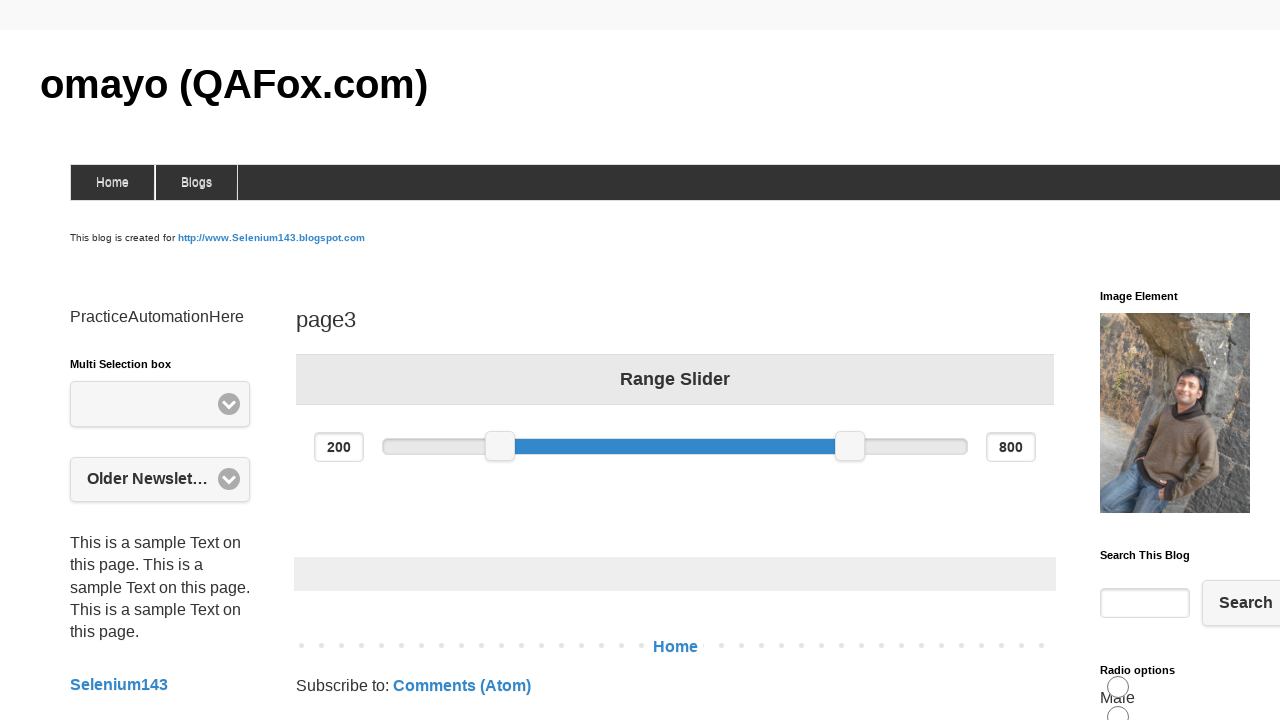

Located the min price slider handle element
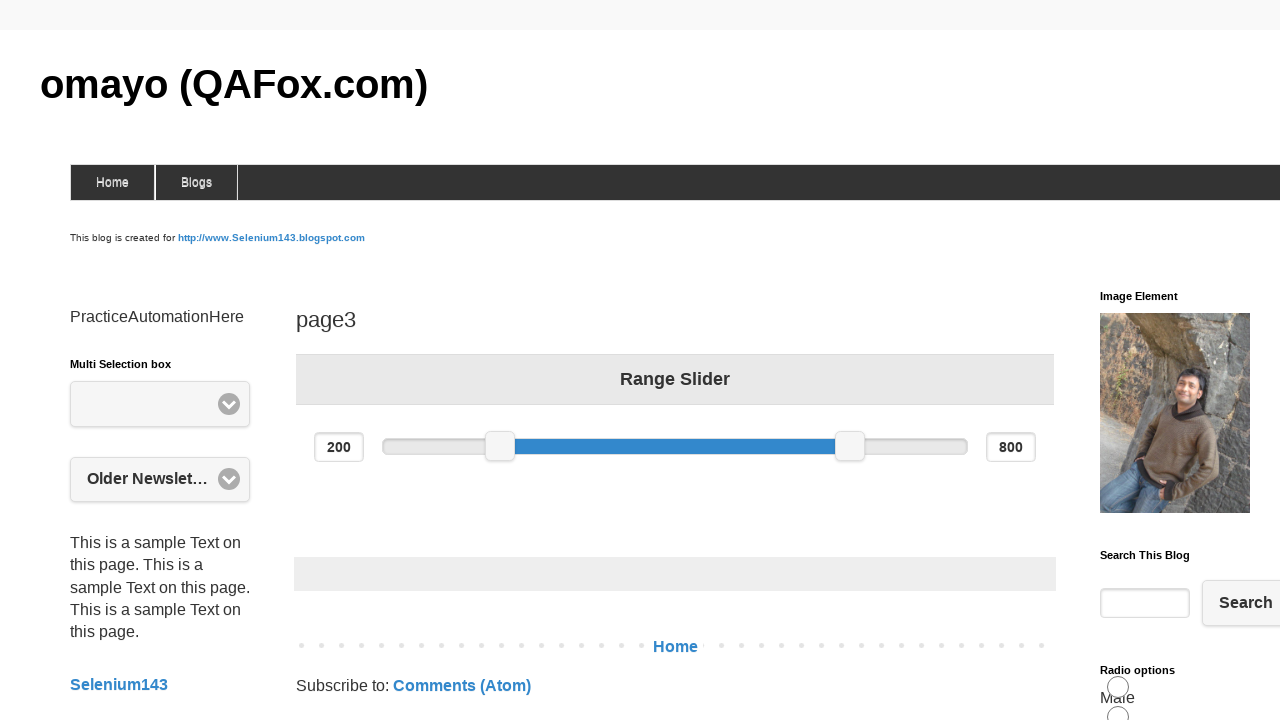

Retrieved bounding box of the price slider
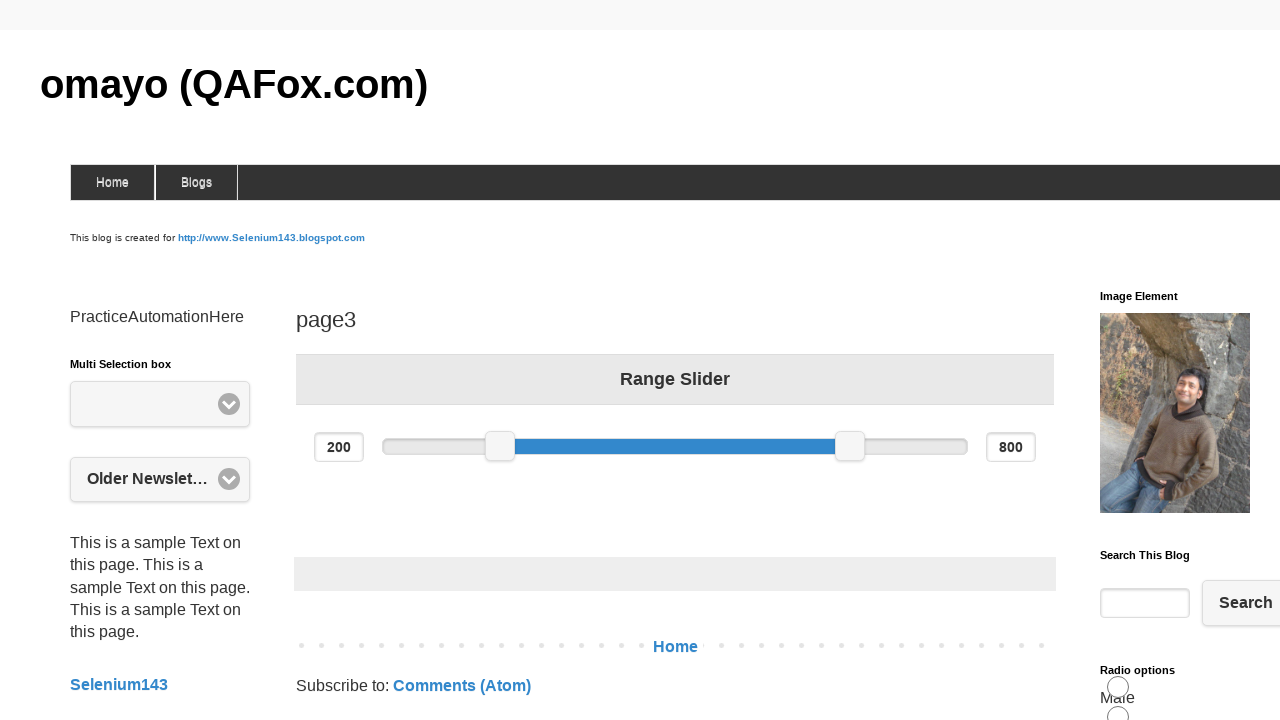

Moved mouse to the center of the price slider at (500, 446)
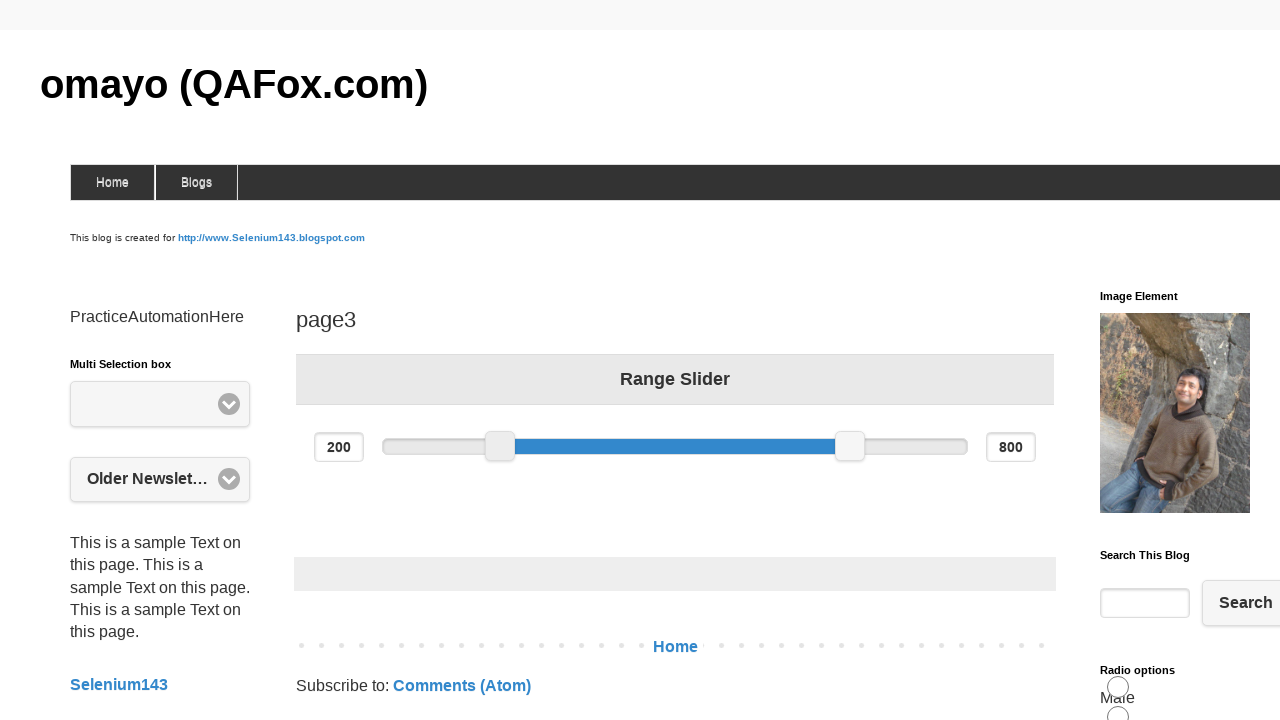

Pressed mouse button down on the slider at (500, 446)
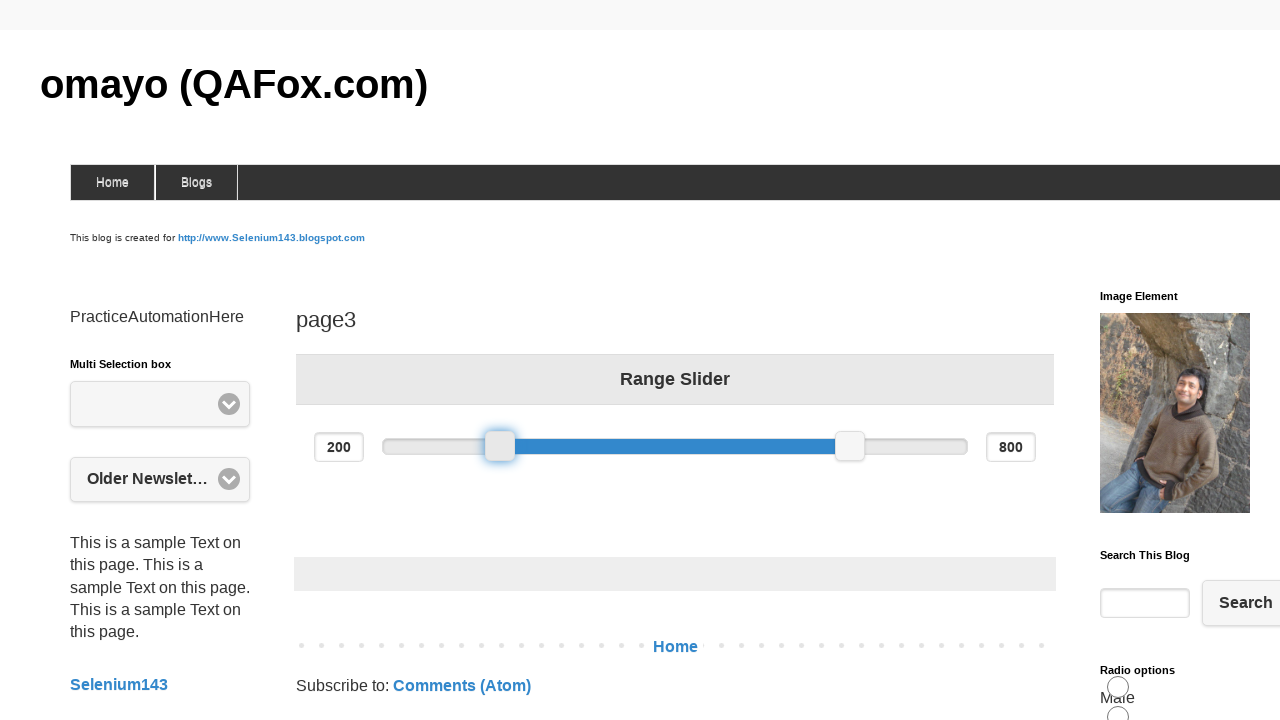

Dragged slider 100 pixels to the right at (600, 446)
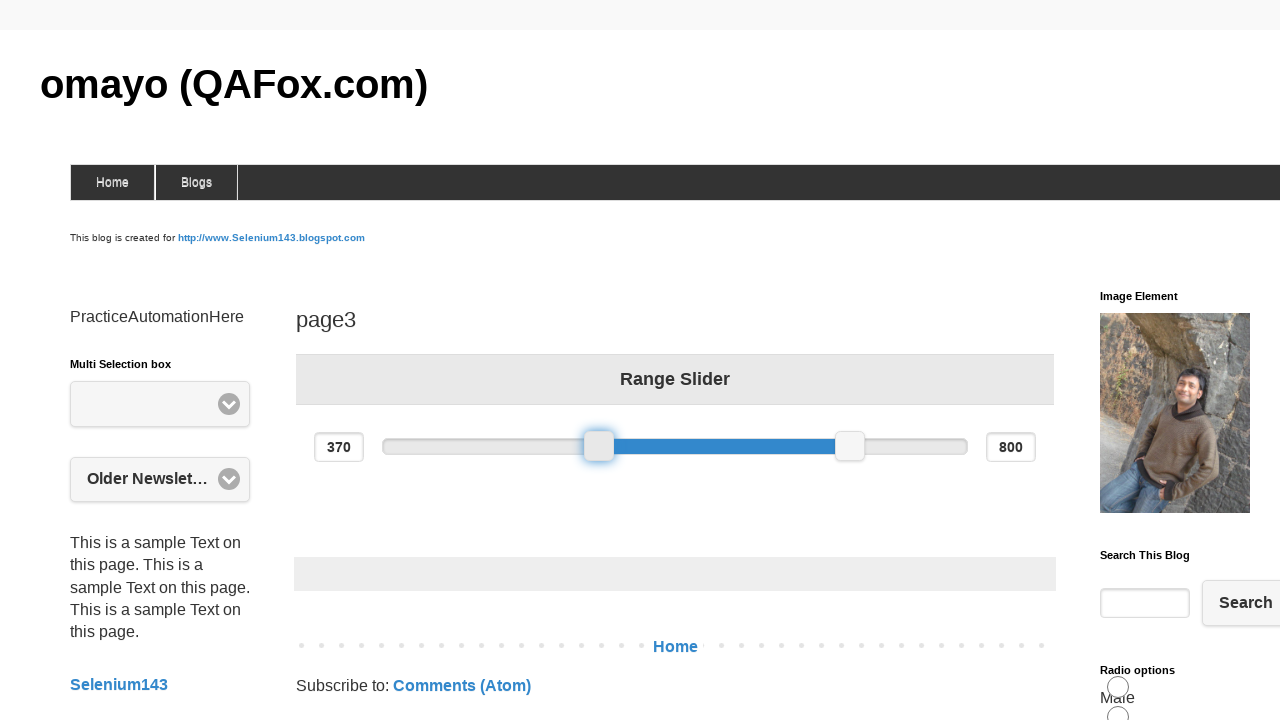

Released mouse button to complete the drag operation at (600, 446)
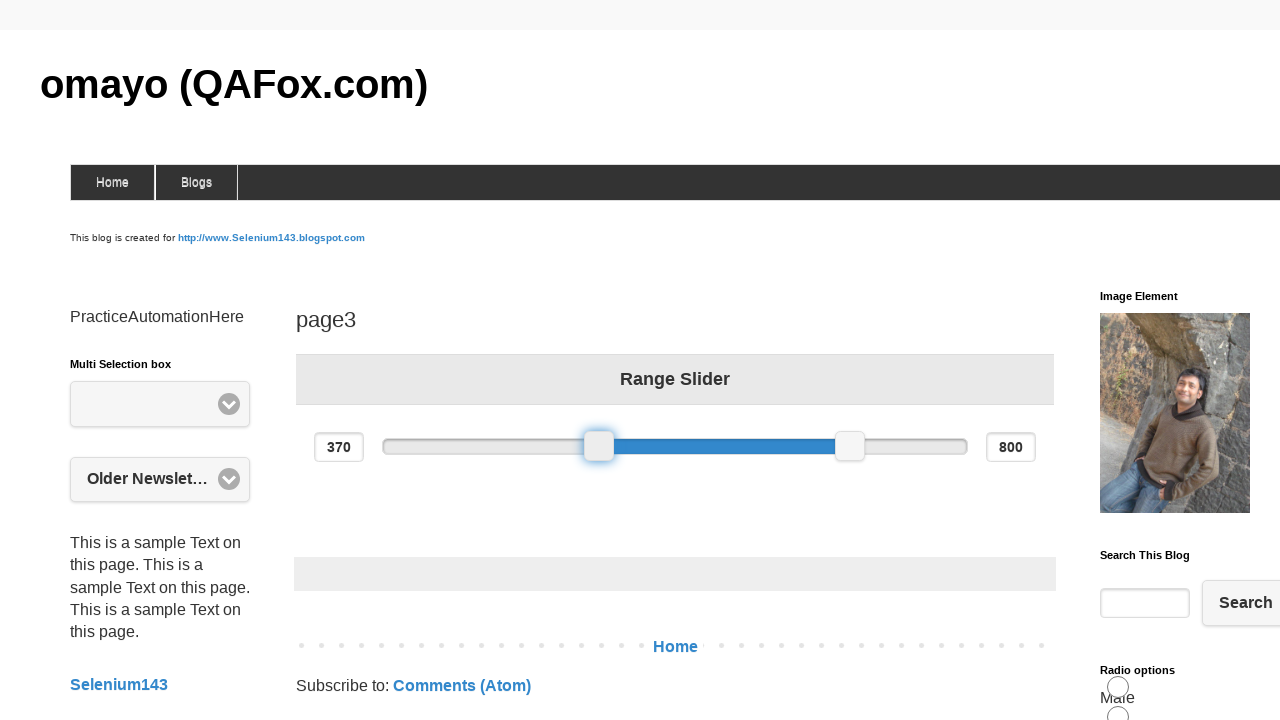

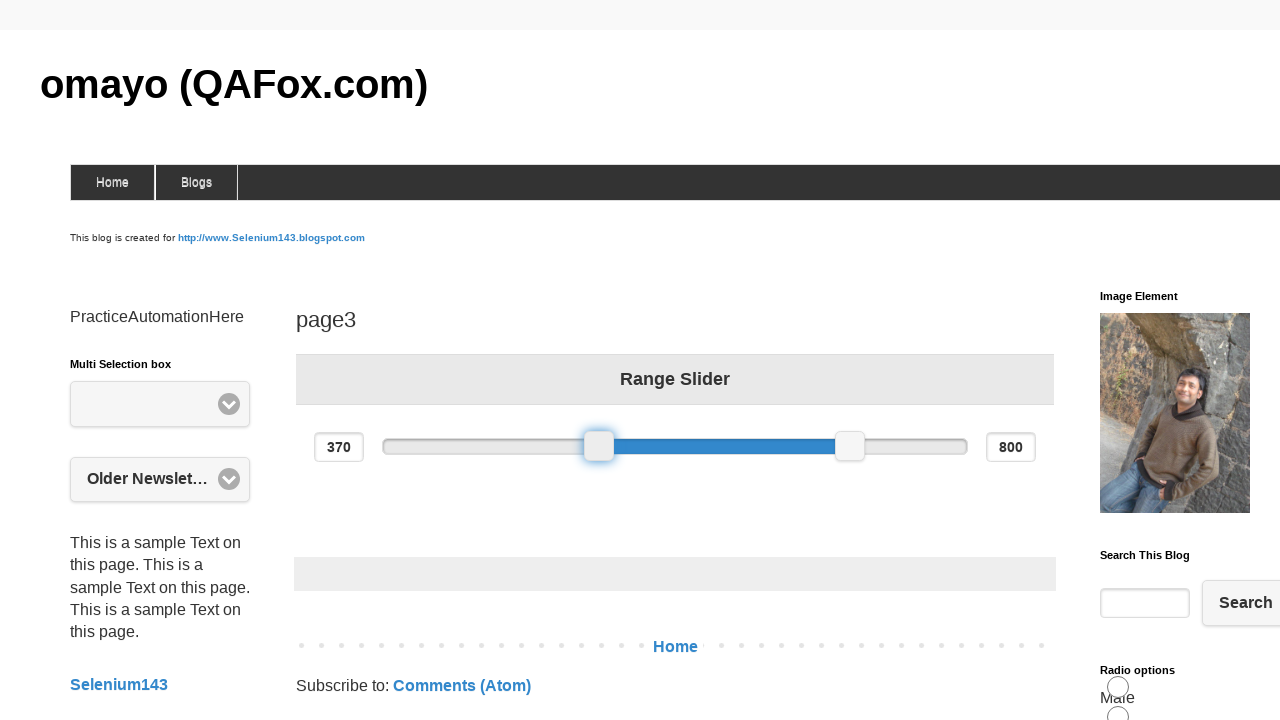